Opens a CarrotQuest chat messenger widget on a website, navigates through iframes to access the chat interface, clicks to open a new conversation, and types a message in the input field.

Starting URL: https://ajs.su/

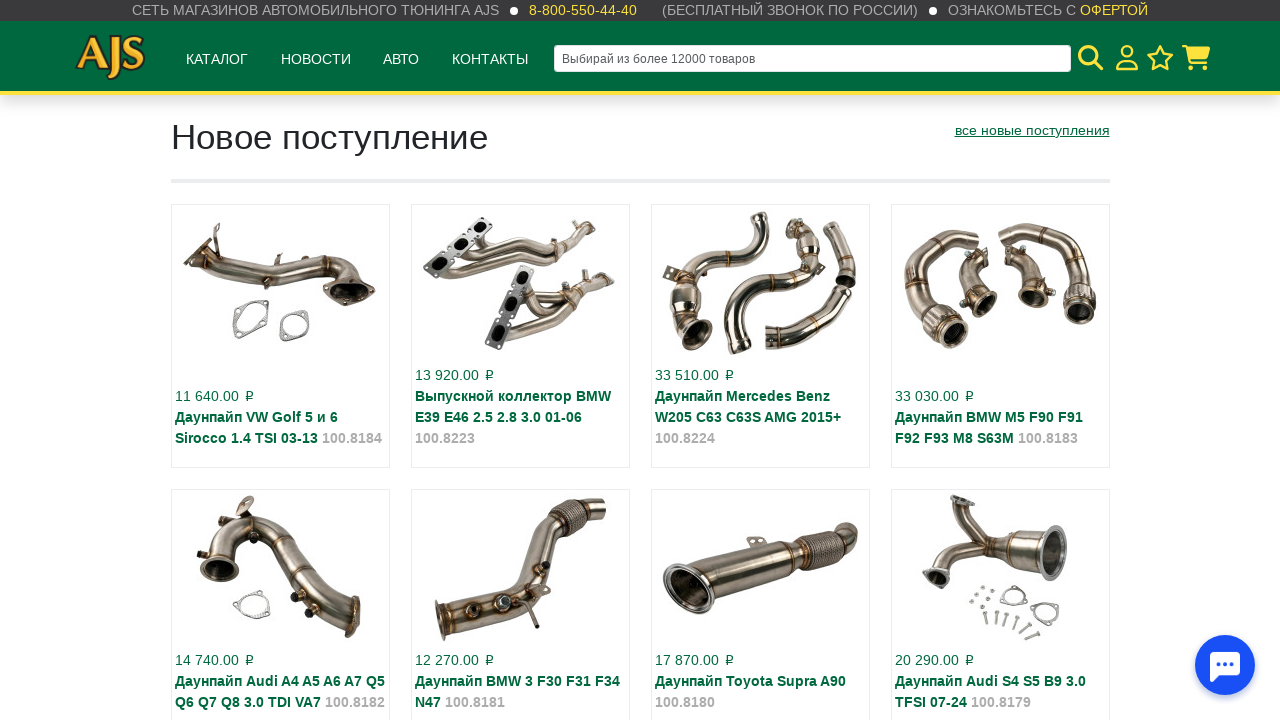

Chat widget iframe container loaded
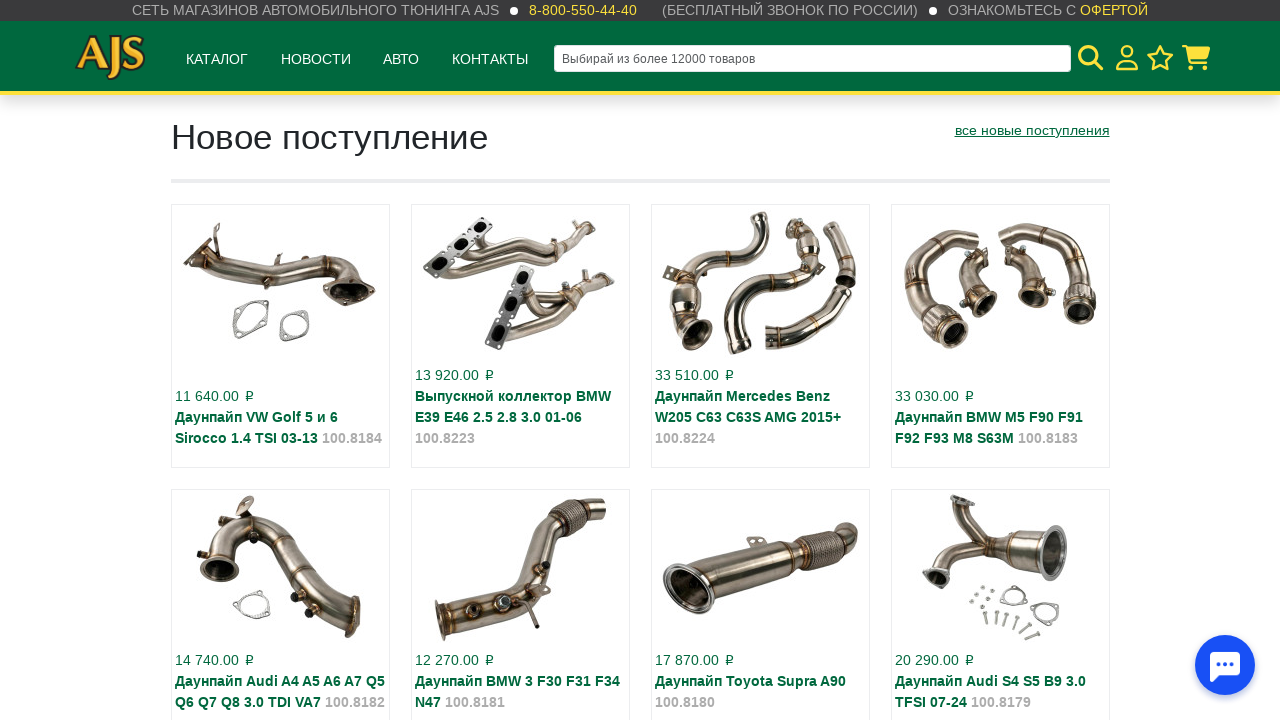

Switched to collapsed messenger iframe
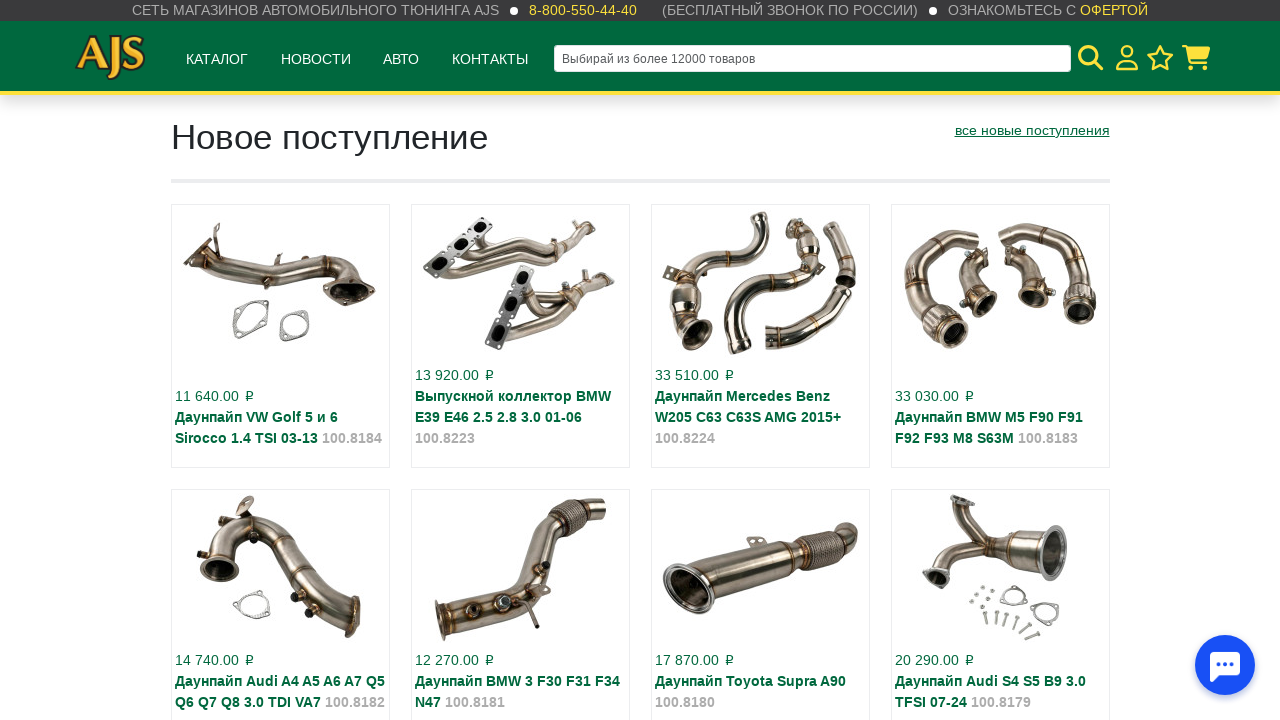

Clicked to open the messenger widget at (1225, 665) on xpath=//div[@id="carrotquest-messenger-collapsed-container"]/div/div/iframe >> i
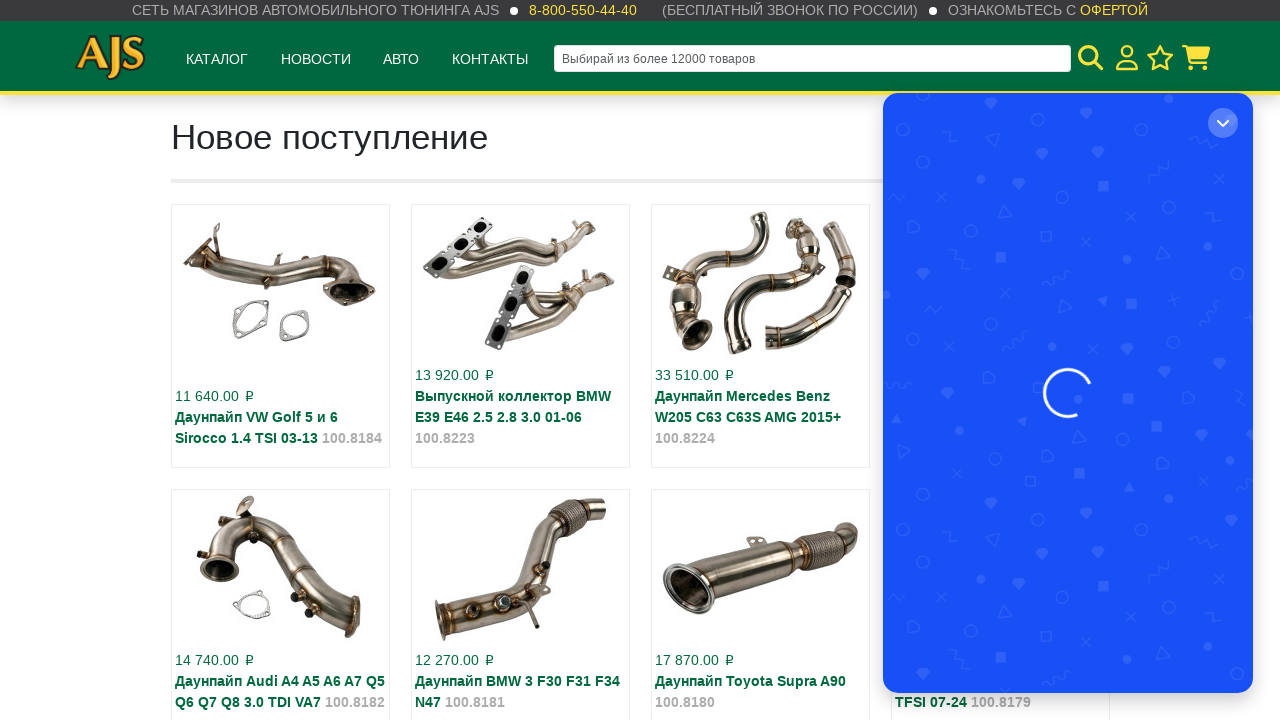

Waited for messenger to expand
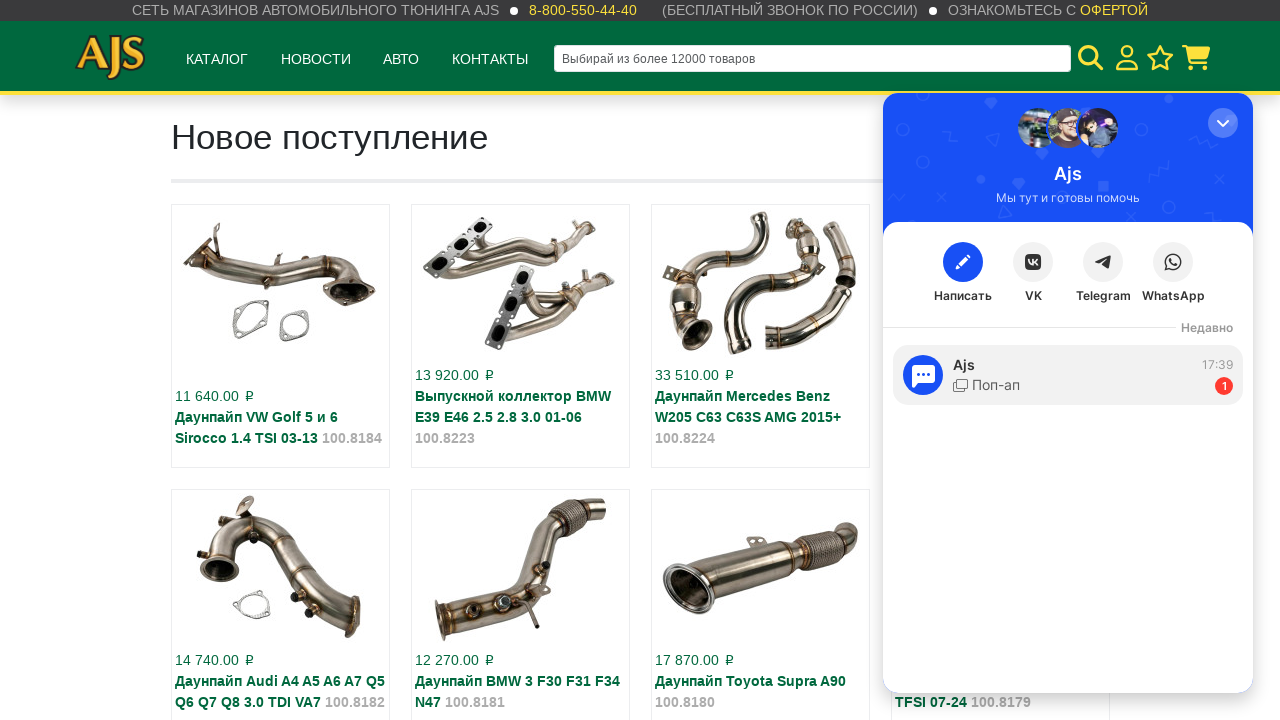

Switched to main messenger frame
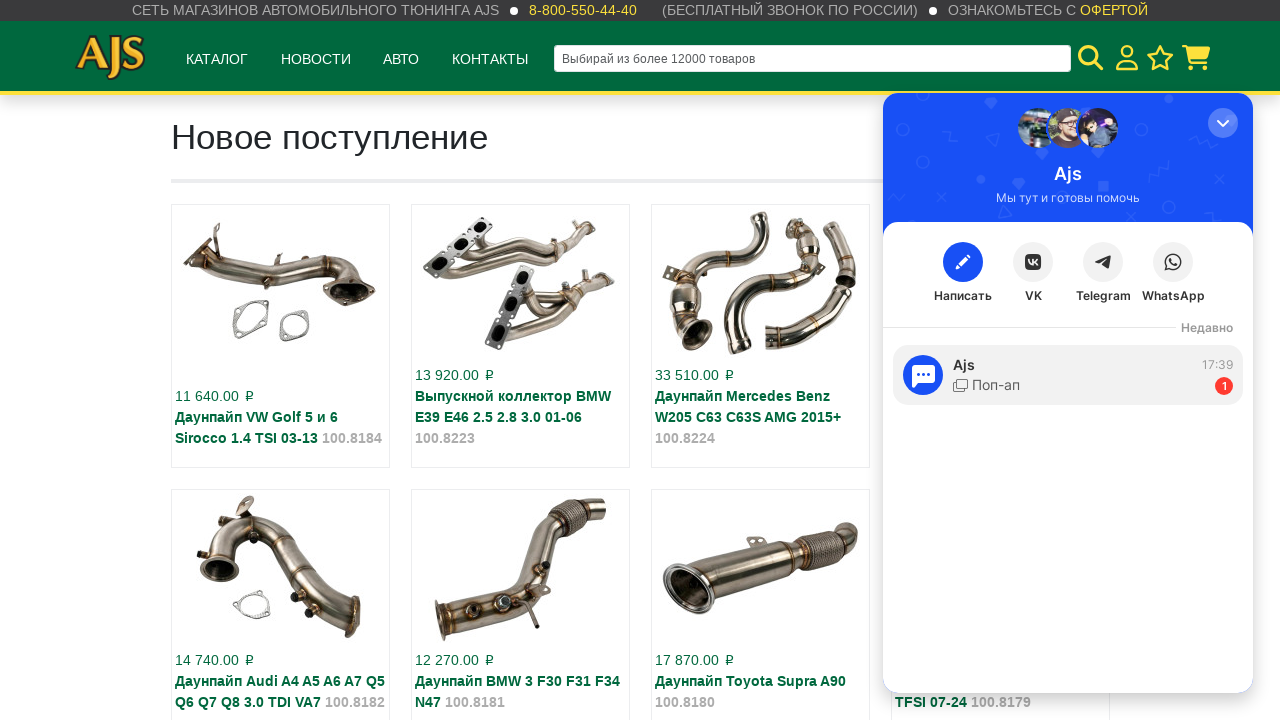

Clicked button to start a new conversation at (963, 262) on #carrot-messenger-frame >> internal:control=enter-frame >> xpath=//*[@id="carrot
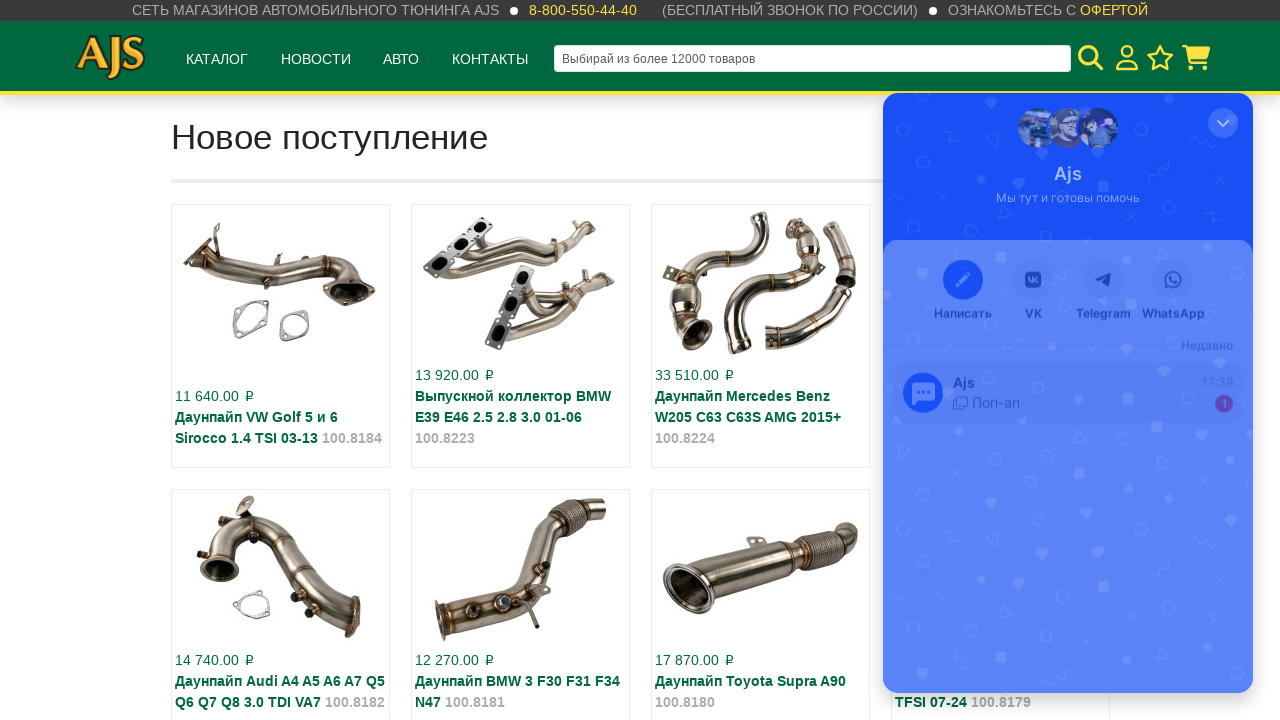

Waited for input field to appear
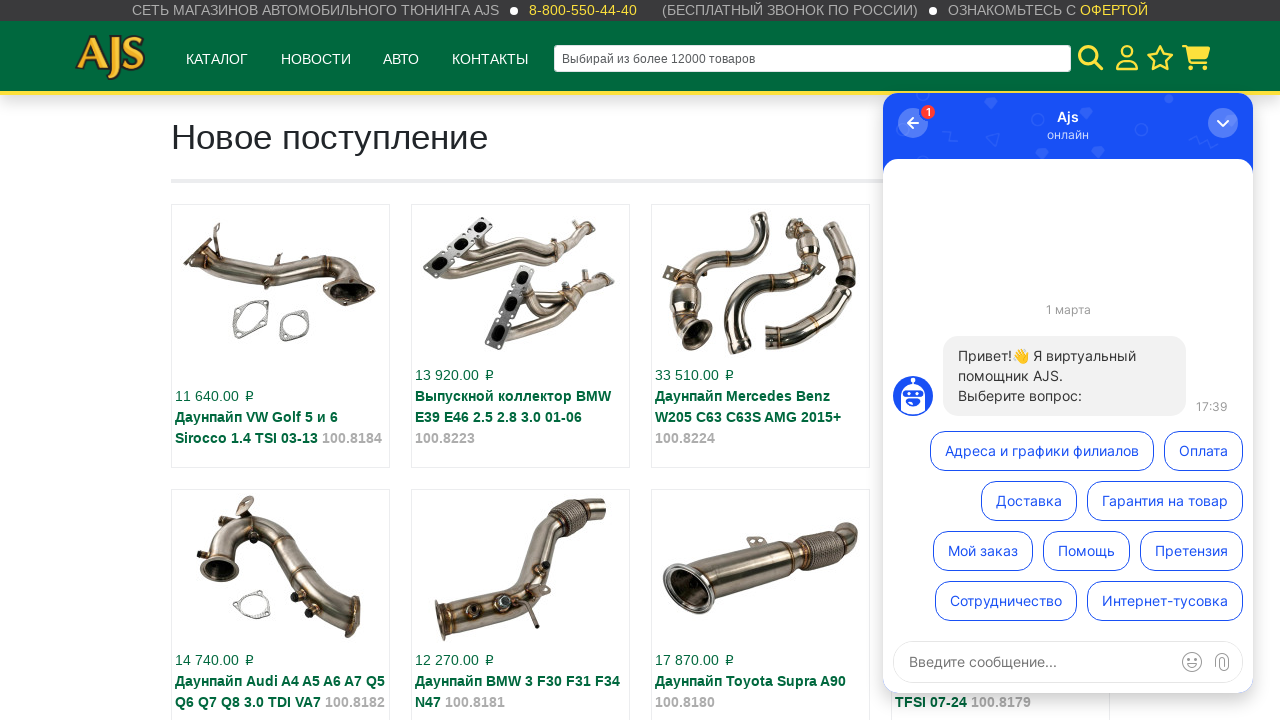

Typed message in the input field: 'Hello, I have a question about your services.' on #carrot-messenger-frame >> internal:control=enter-frame >> #opened-textfield
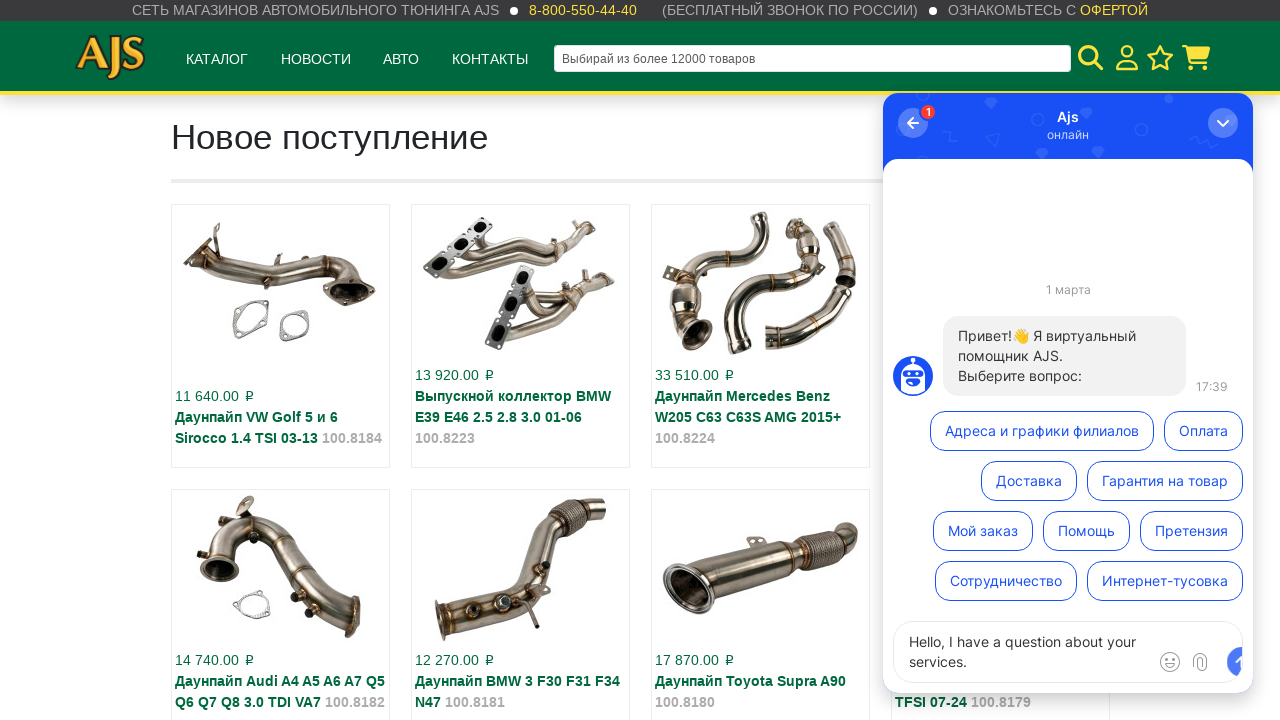

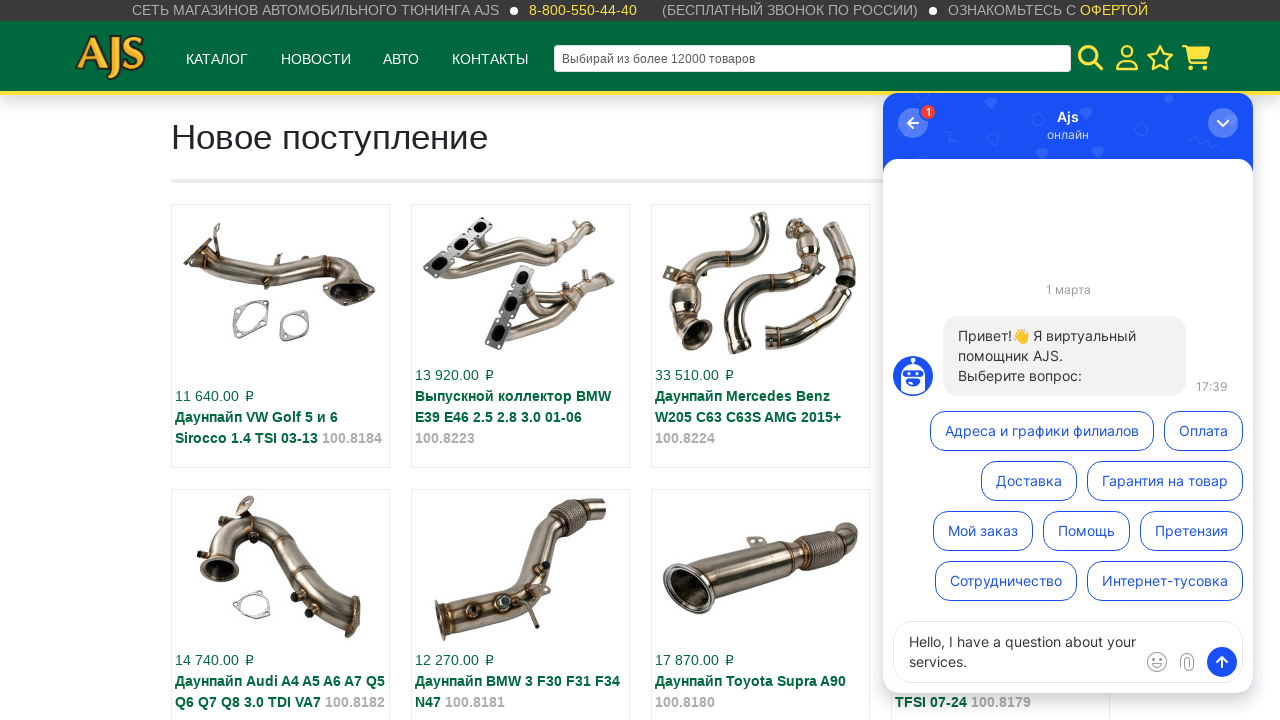